Tests context menu by navigating to the page and right-clicking on the hot-spot element to trigger a dialog

Starting URL: https://the-internet.herokuapp.com

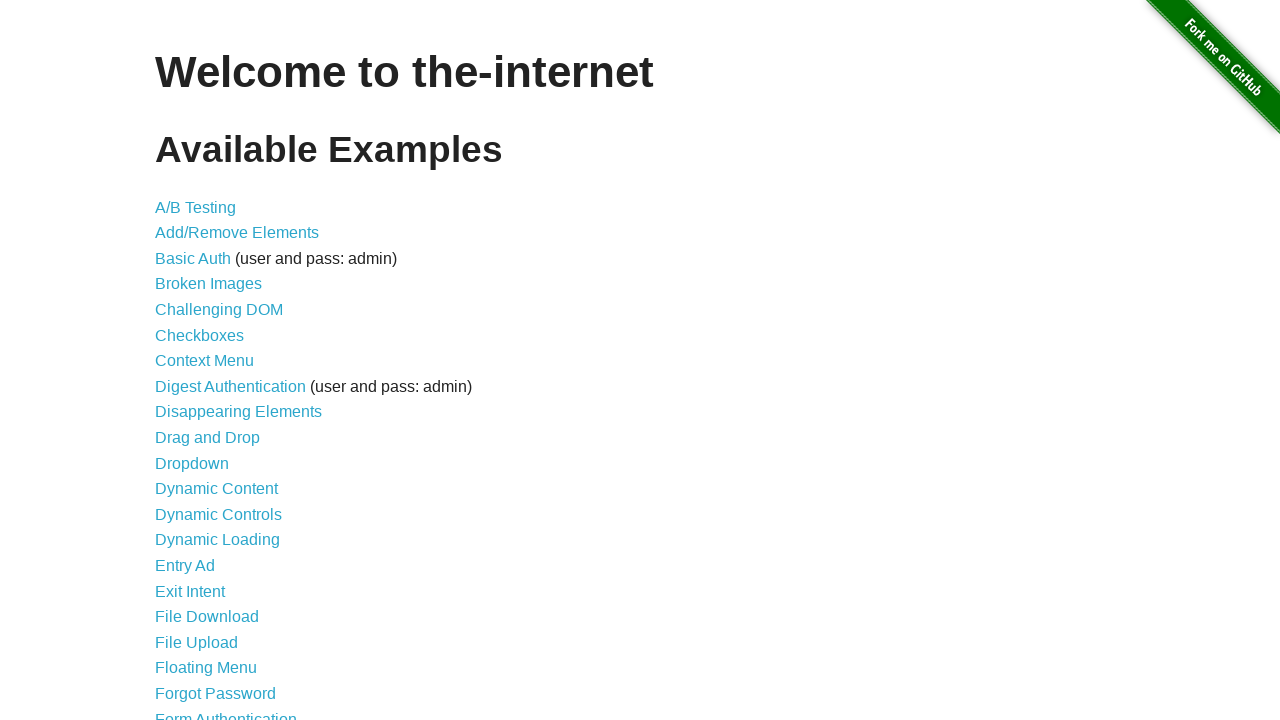

Clicked on Context Menu link at (204, 361) on internal:role=link[name="Context Menu"i]
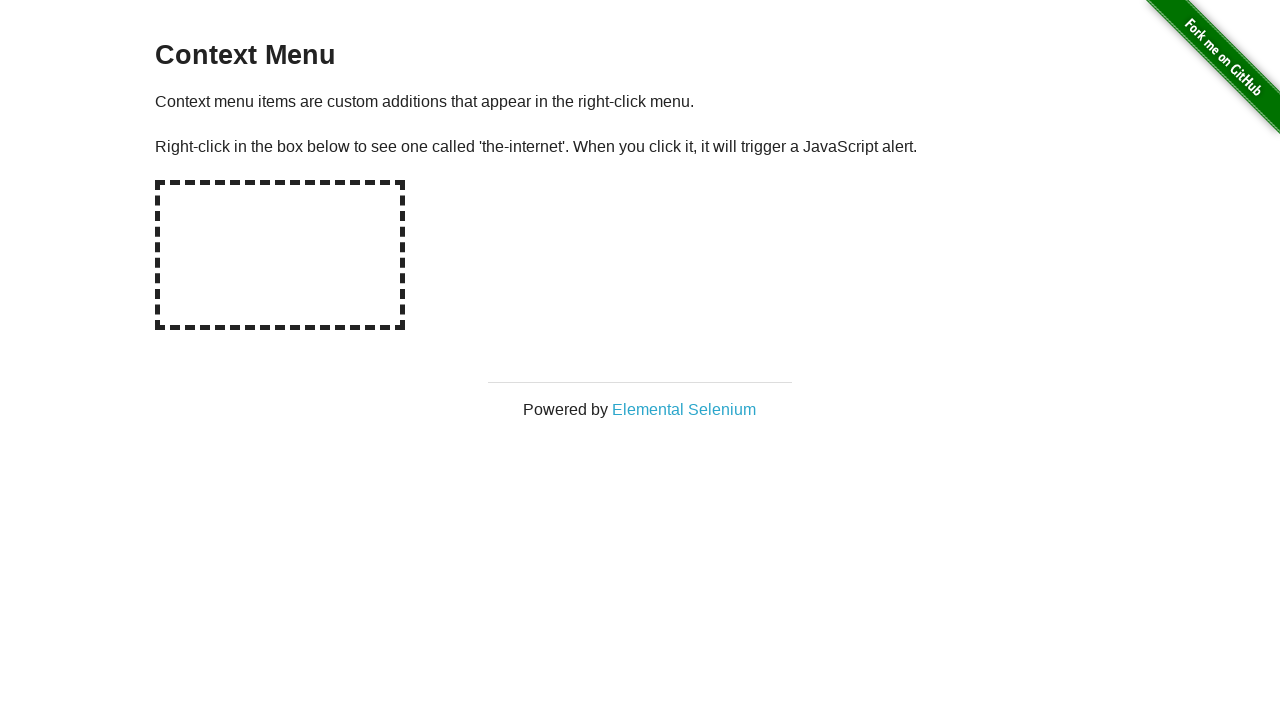

Set up dialog handler to accept alerts
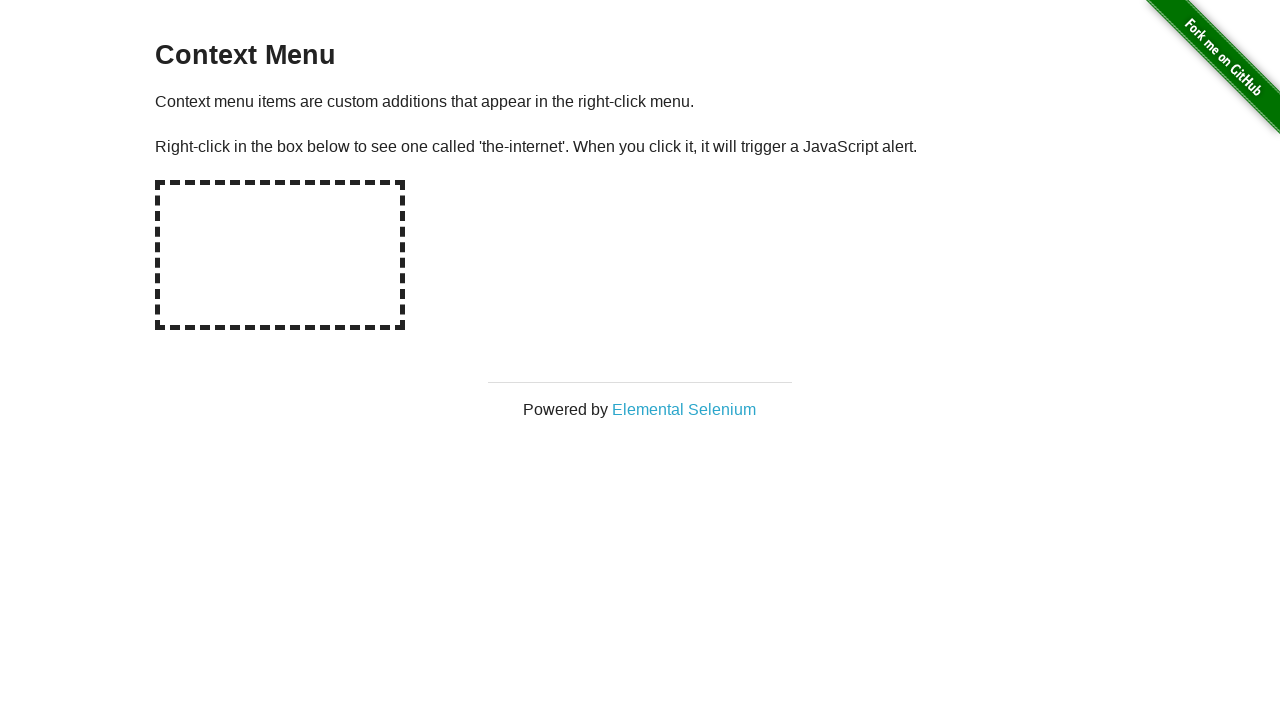

Right-clicked on hot-spot element to trigger context menu at (280, 255) on #hot-spot
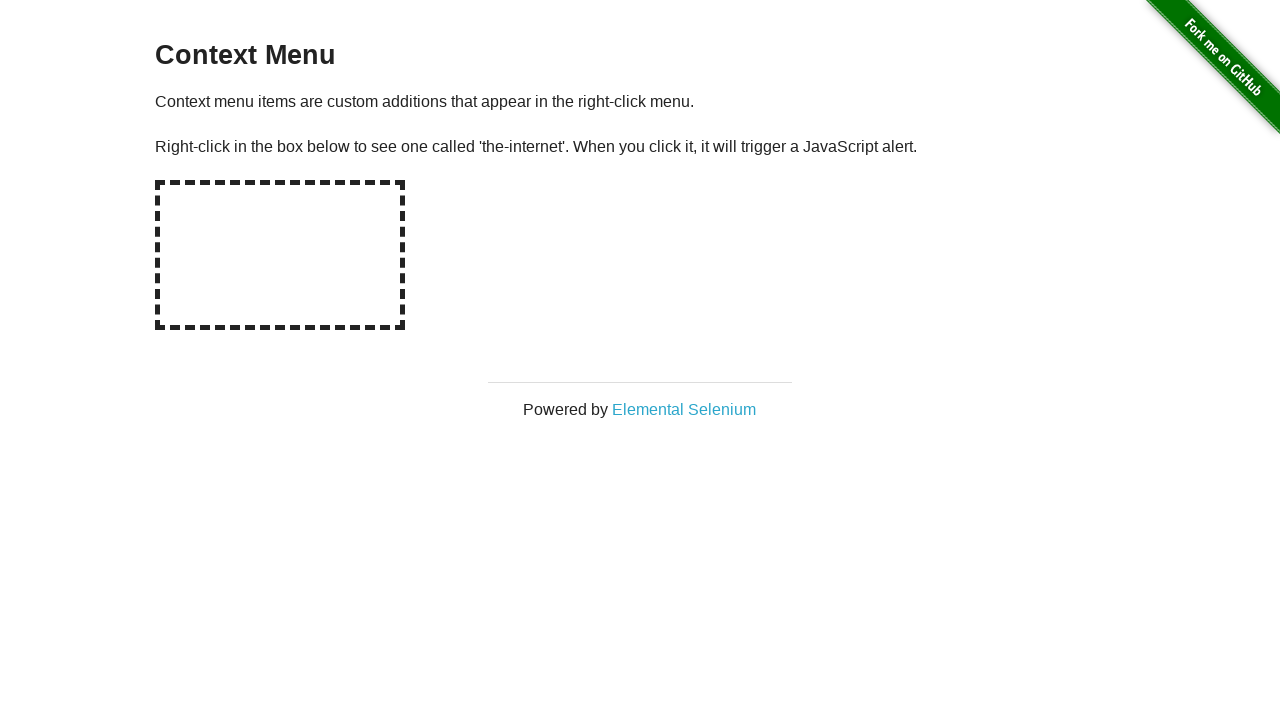

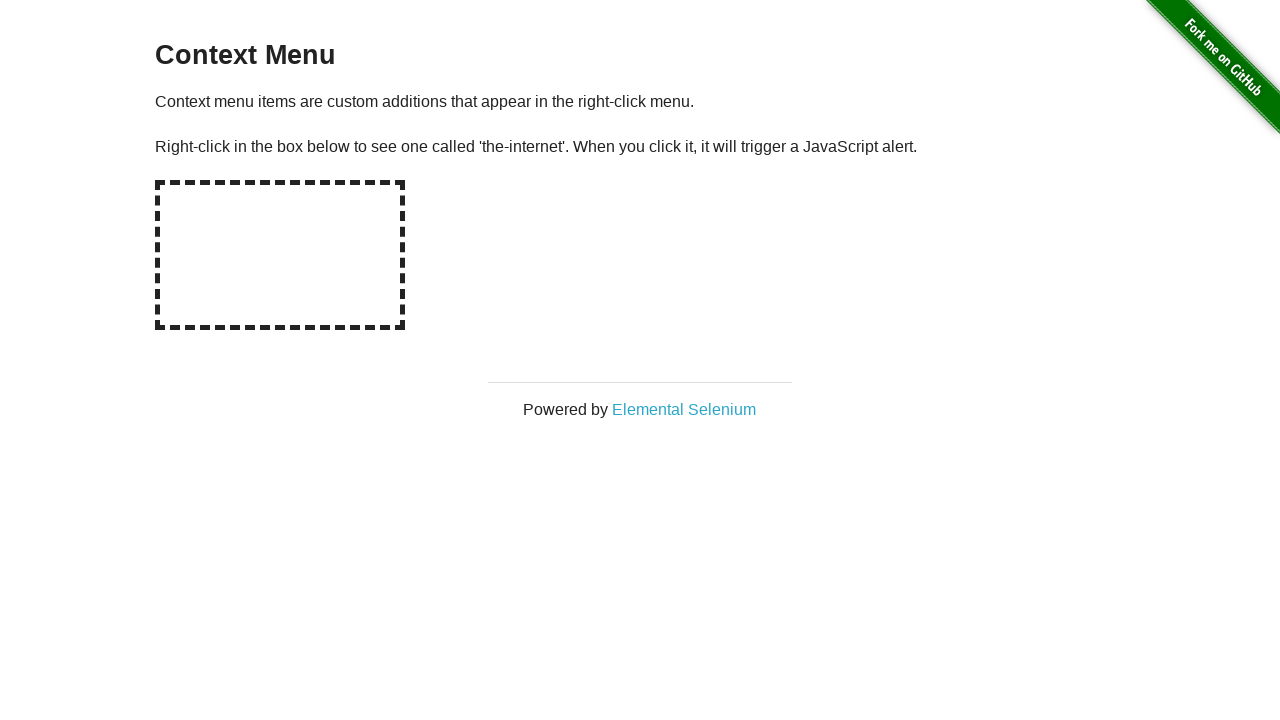